Tests that main and footer sections become visible when items are added

Starting URL: https://demo.playwright.dev/todomvc

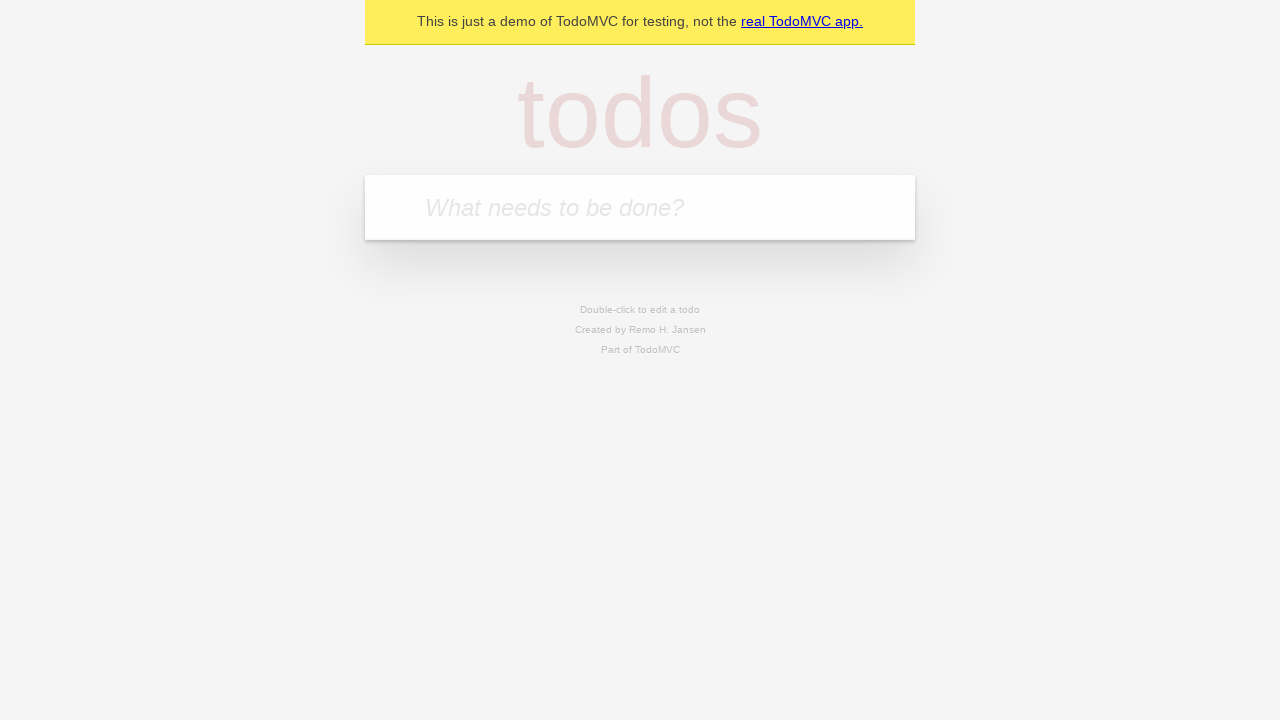

Filled todo input field with 'buy some cheese' on internal:attr=[placeholder="What needs to be done?"i]
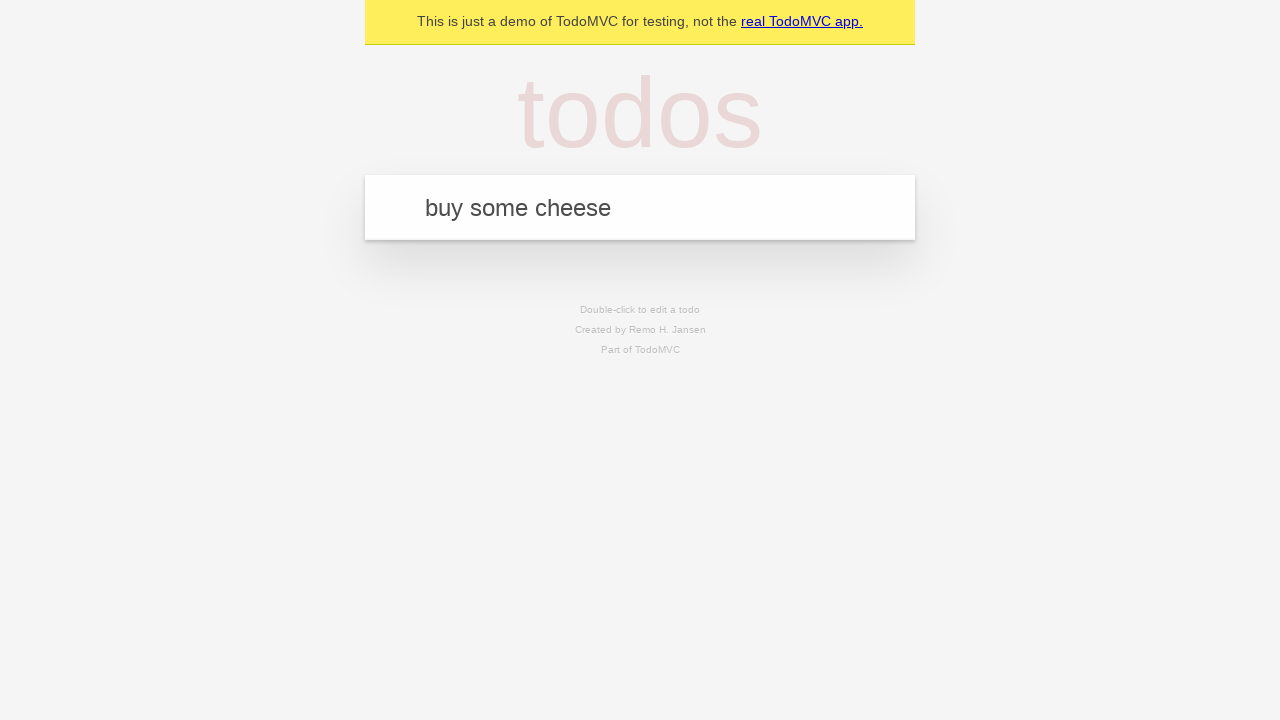

Pressed Enter to add todo item on internal:attr=[placeholder="What needs to be done?"i]
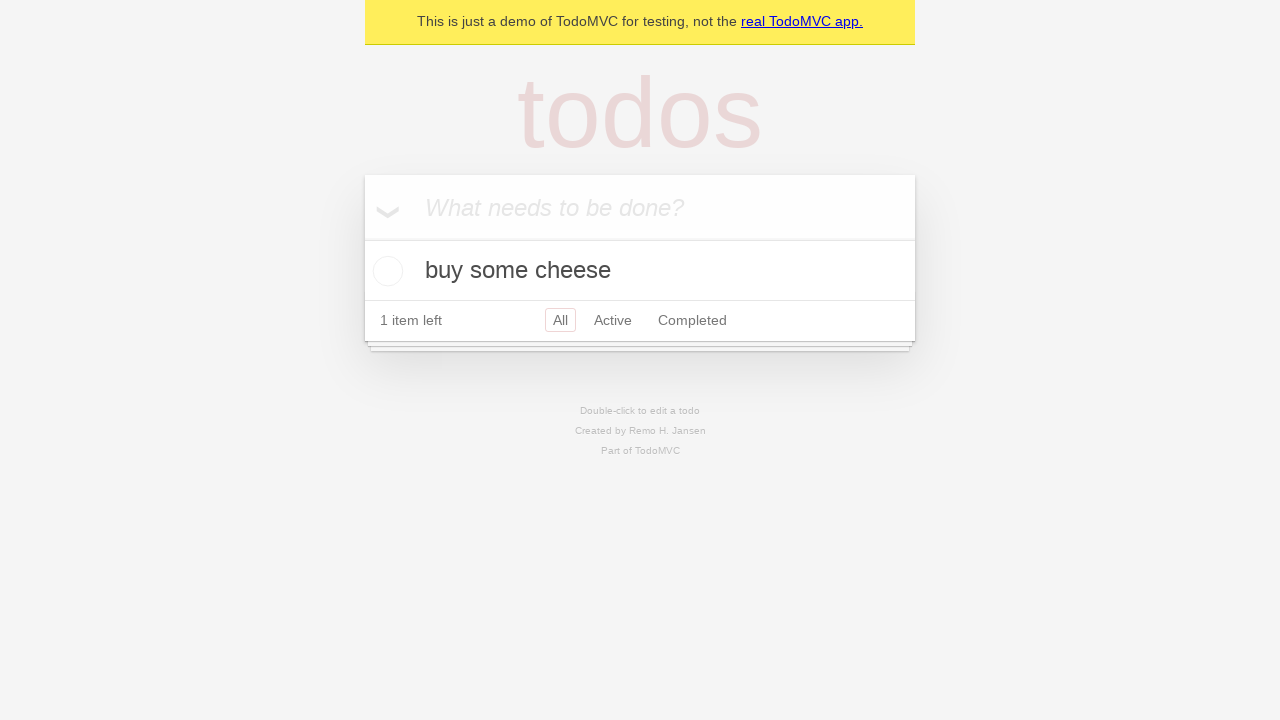

Main section became visible
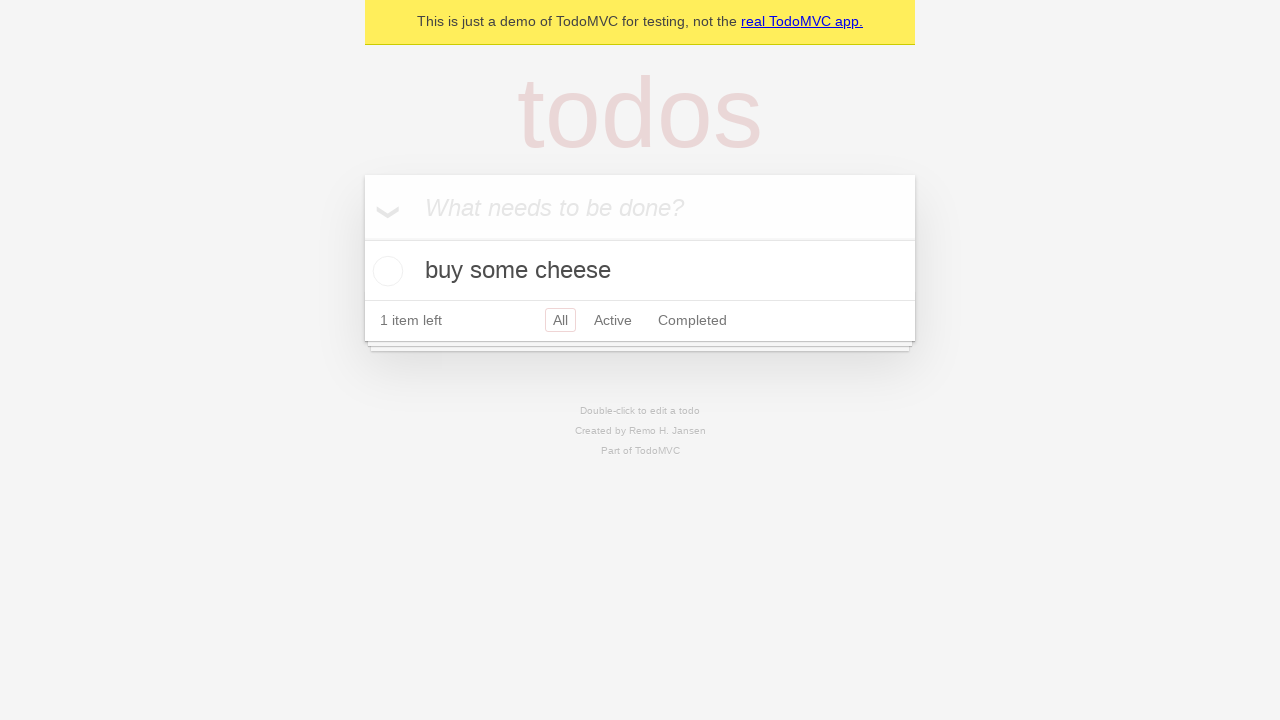

Footer section became visible
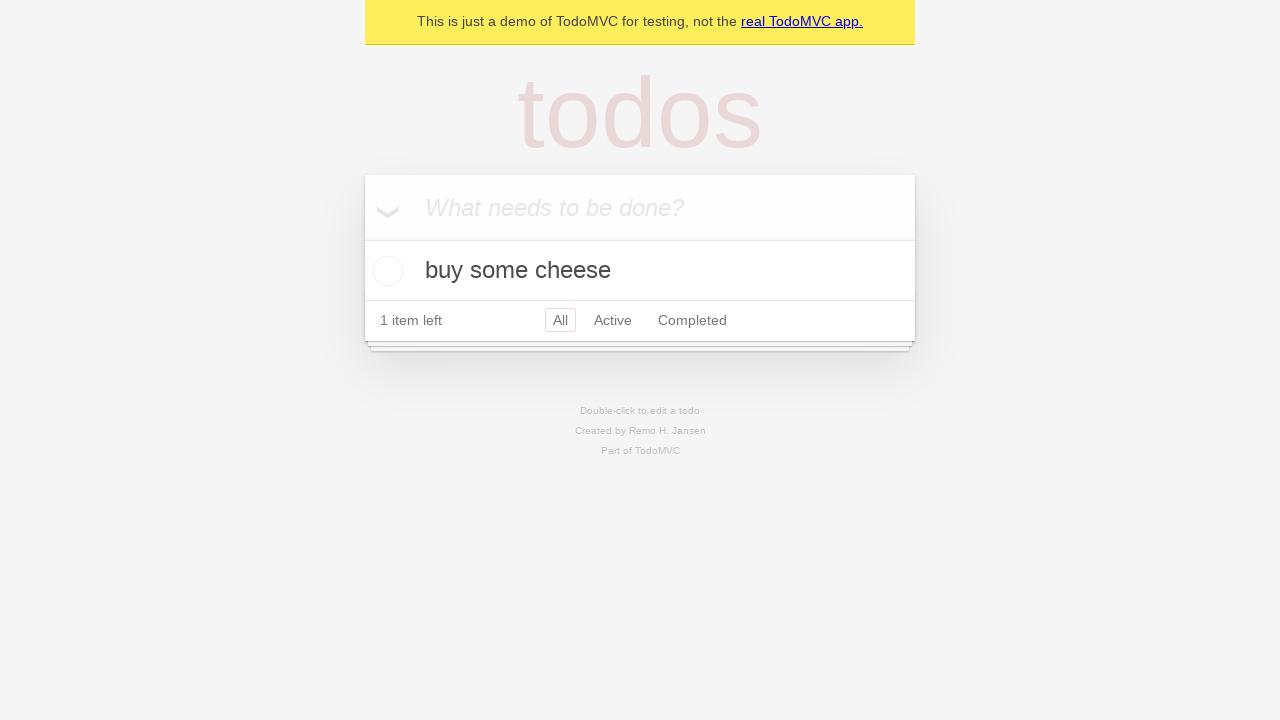

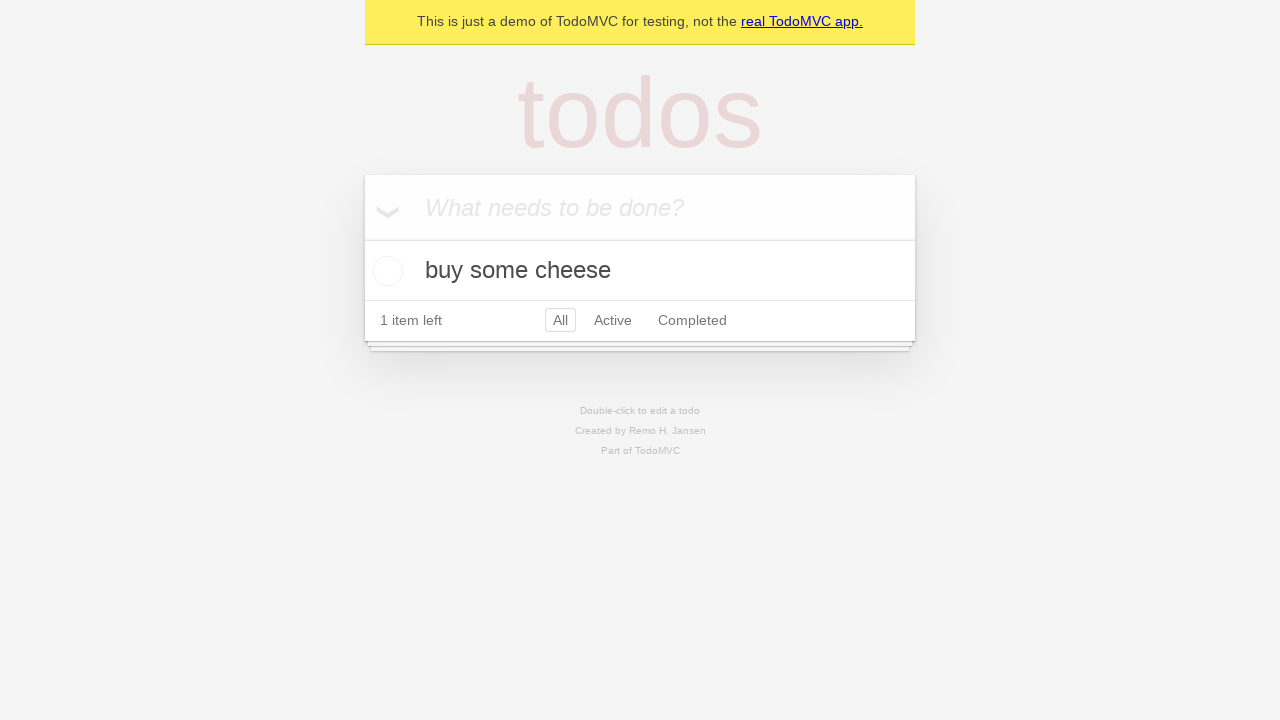